Tests a web form by filling a text input field with text and submitting the form, then verifies the success message is displayed.

Starting URL: https://www.selenium.dev/selenium/web/web-form.html

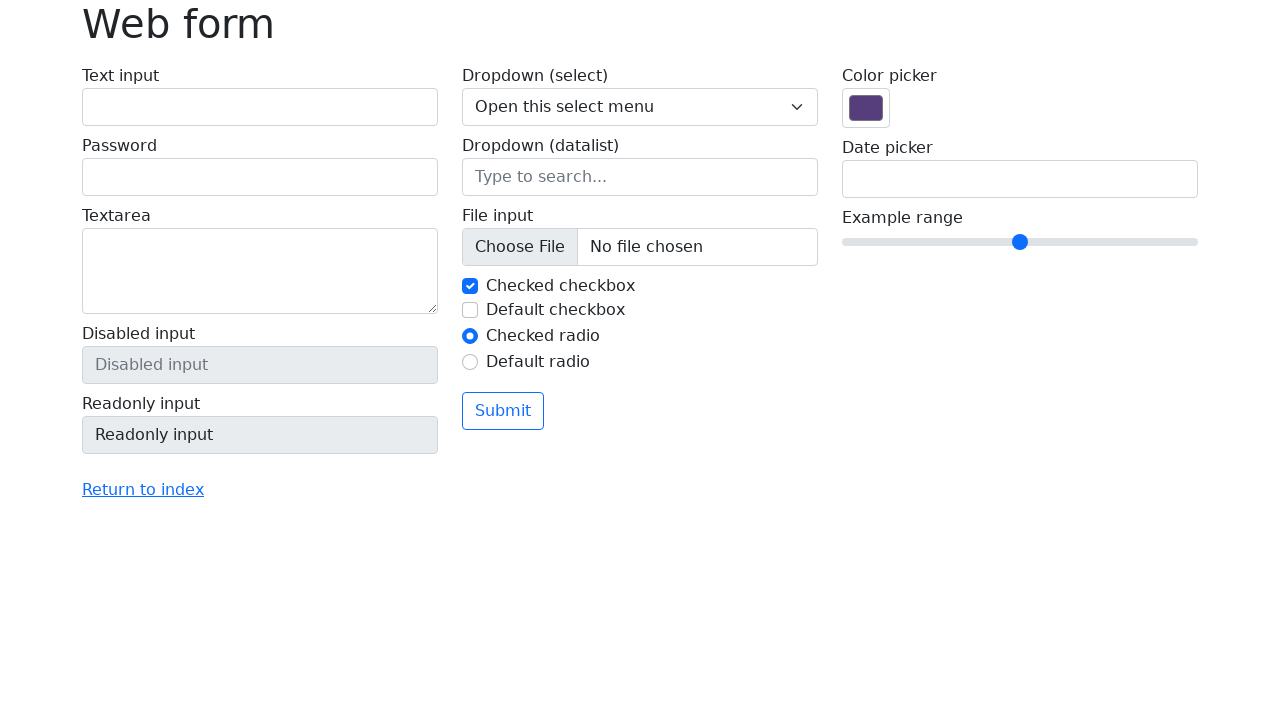

Verified page title is 'Web form'
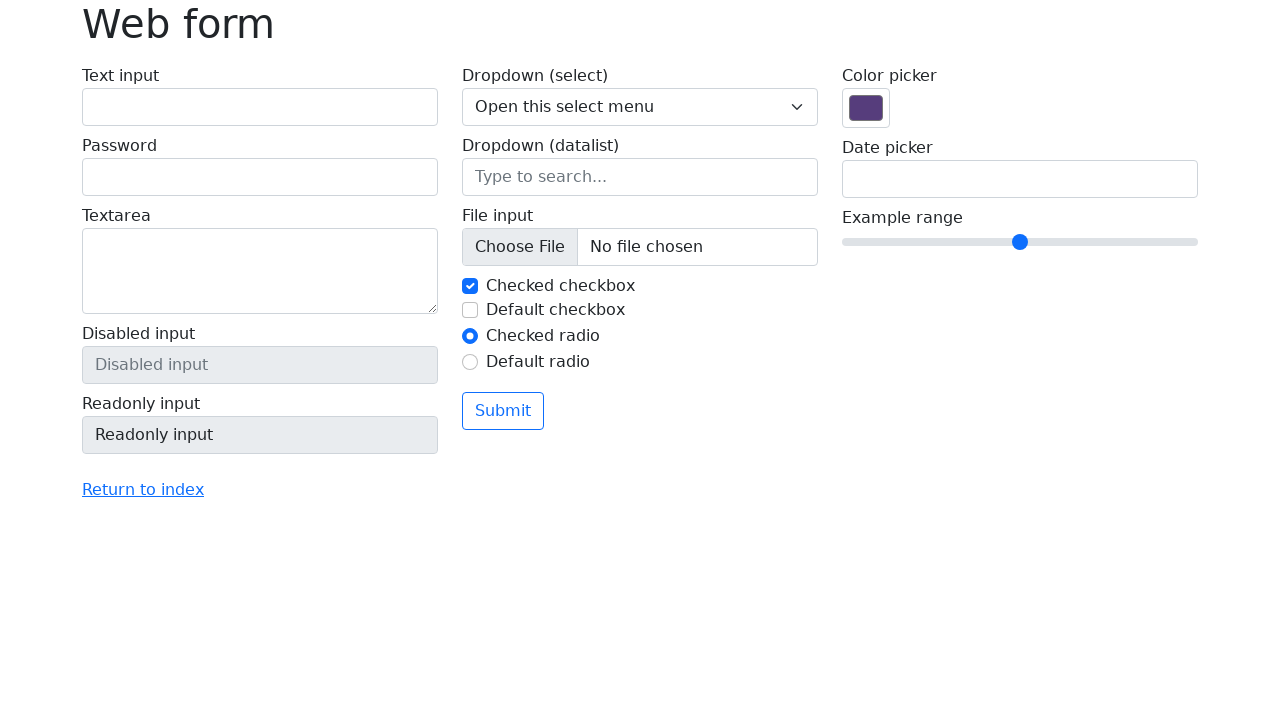

Filled text input field with 'Selenium' on #my-text-id
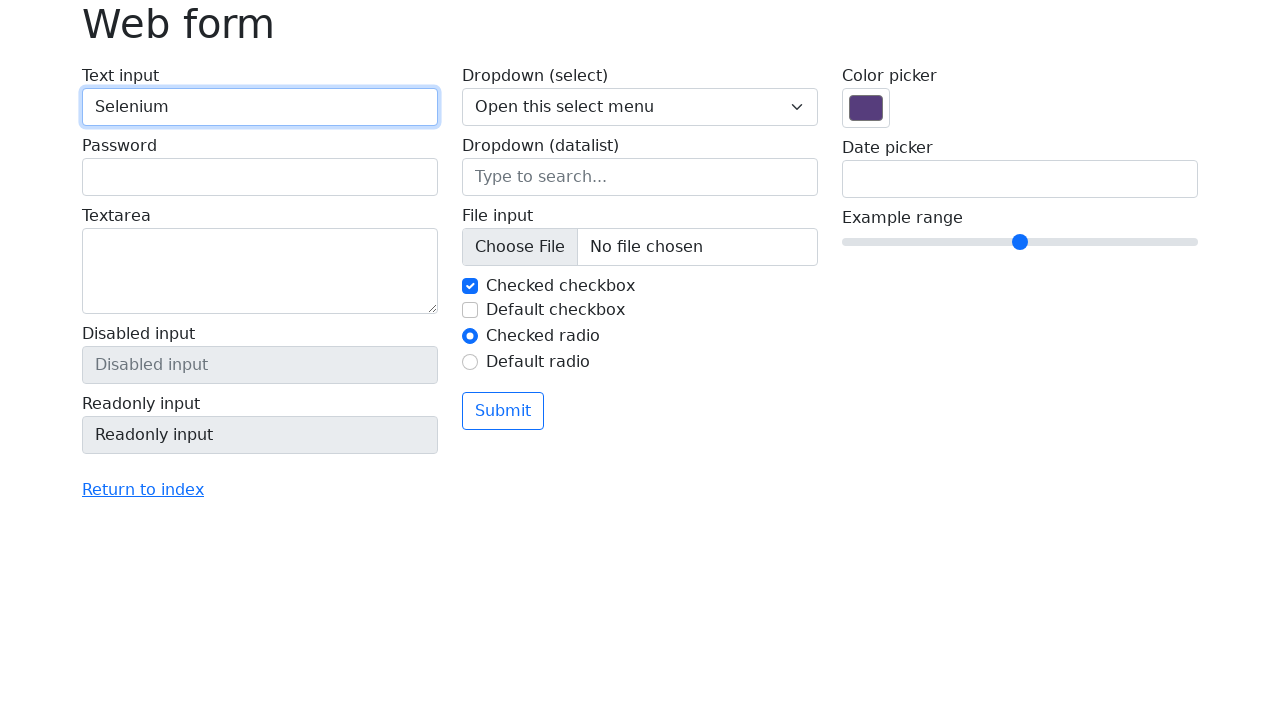

Clicked the submit button at (503, 411) on xpath=//button[@type='submit']
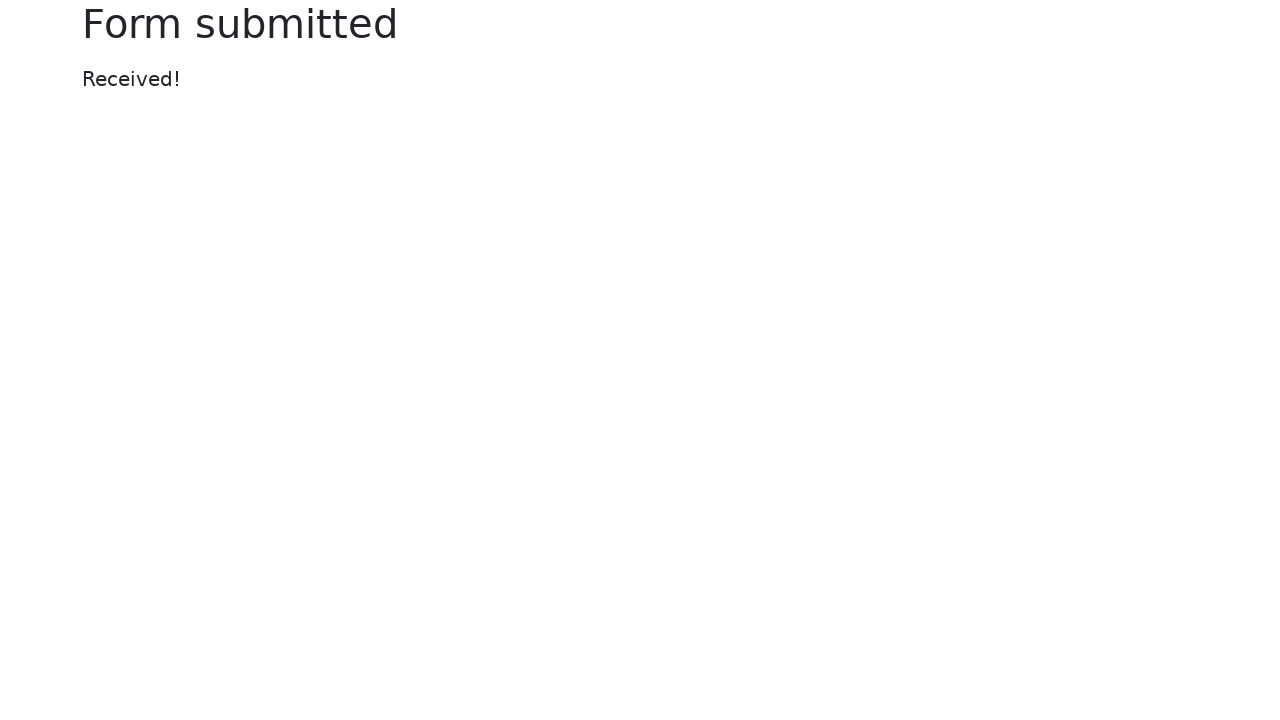

Success message element appeared
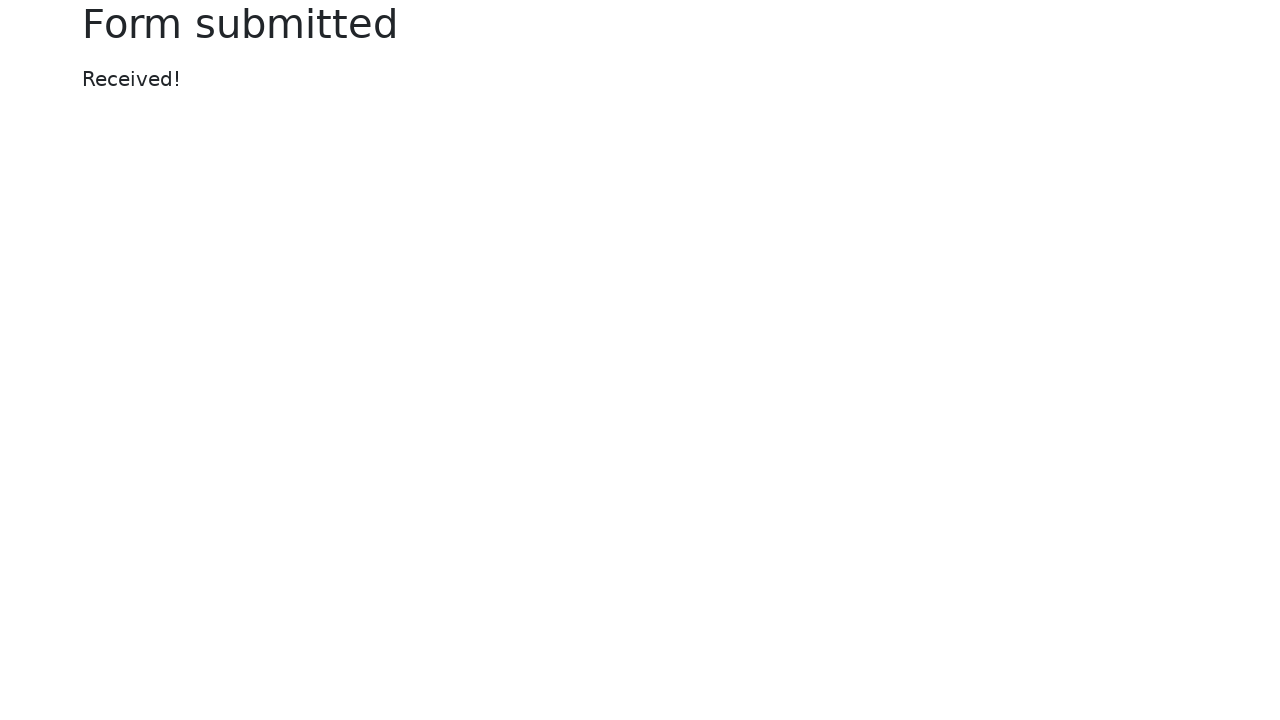

Verified success message displays 'Received!'
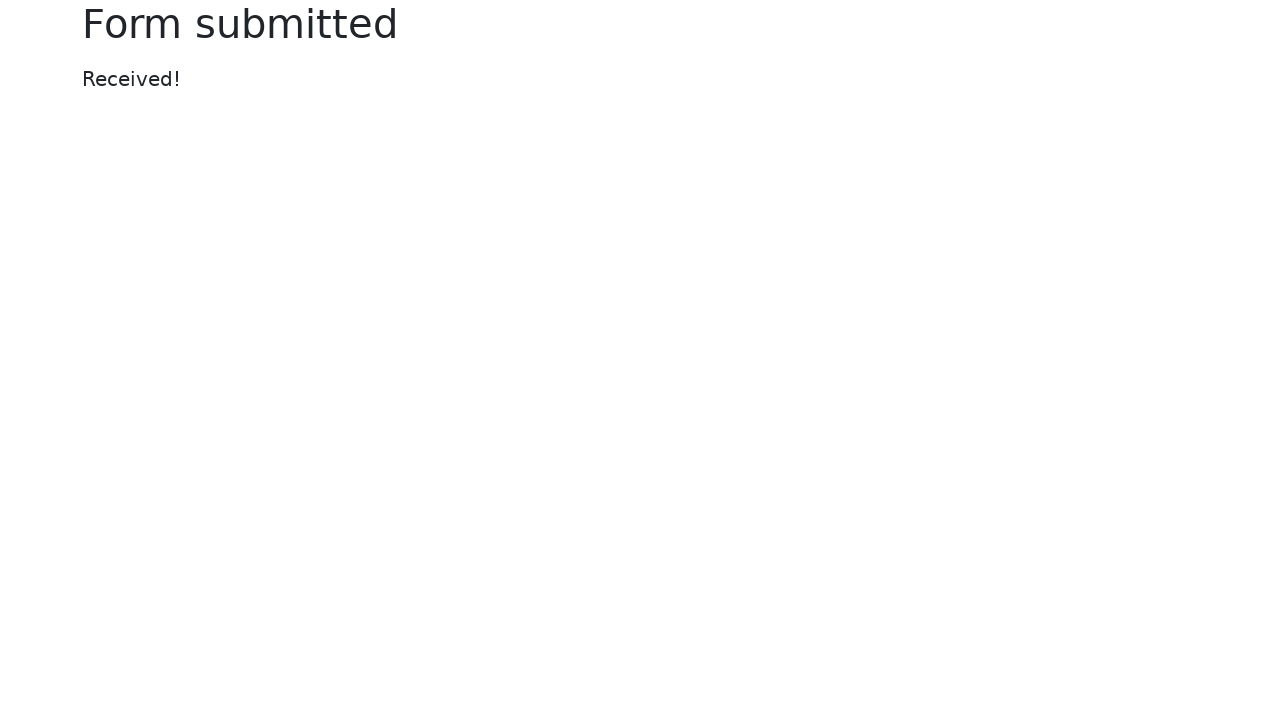

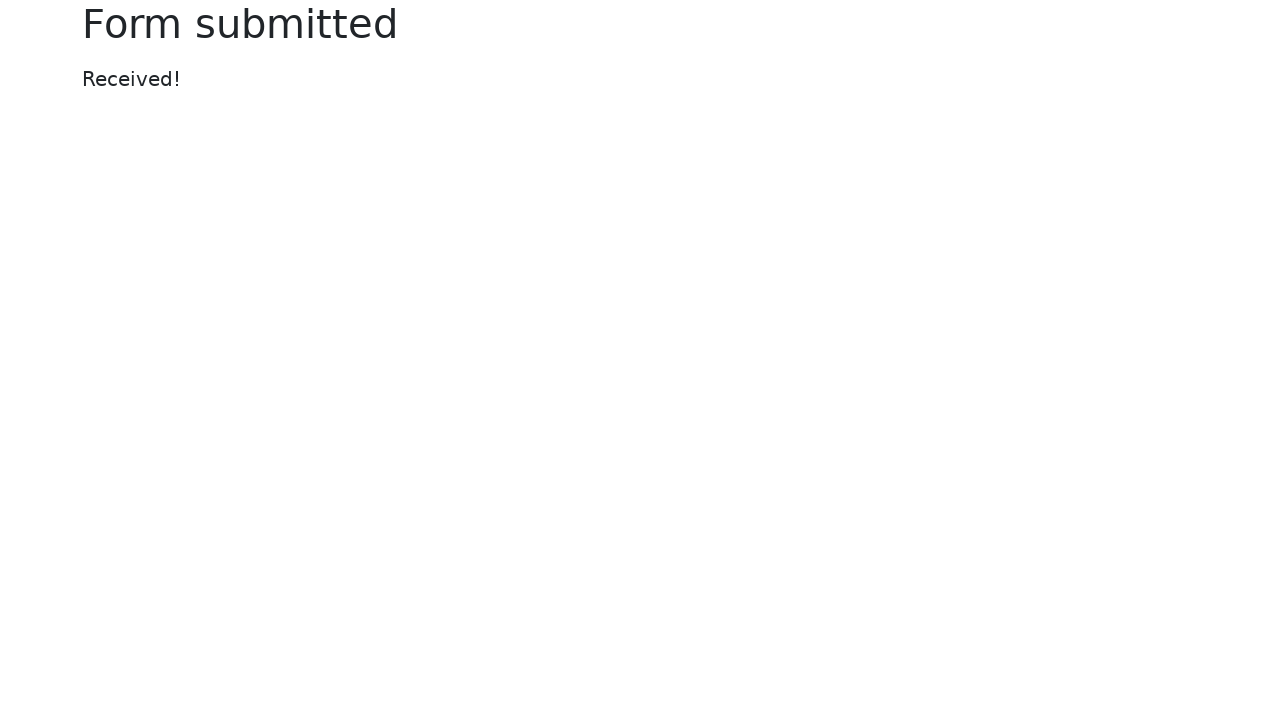